Tests drag and drop functionality by dragging an element from source to target location within an iframe

Starting URL: https://jqueryui.com/droppable/

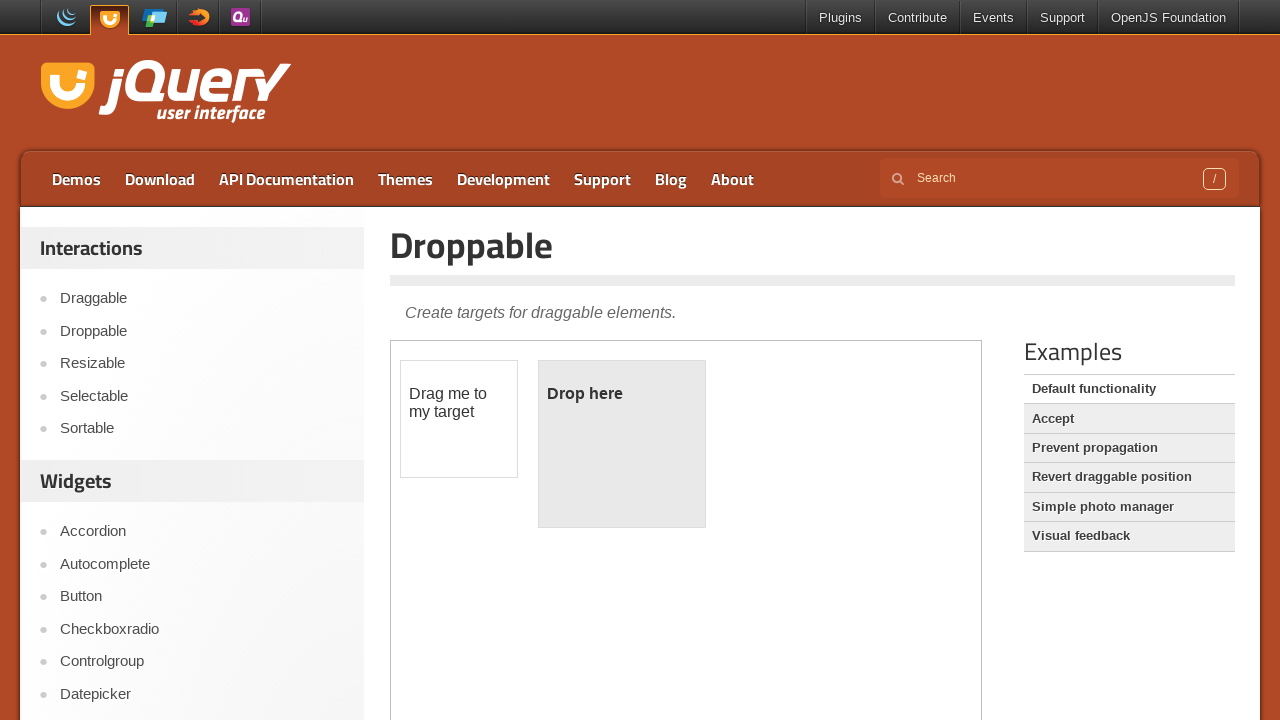

Located the iframe containing the drag and drop demo
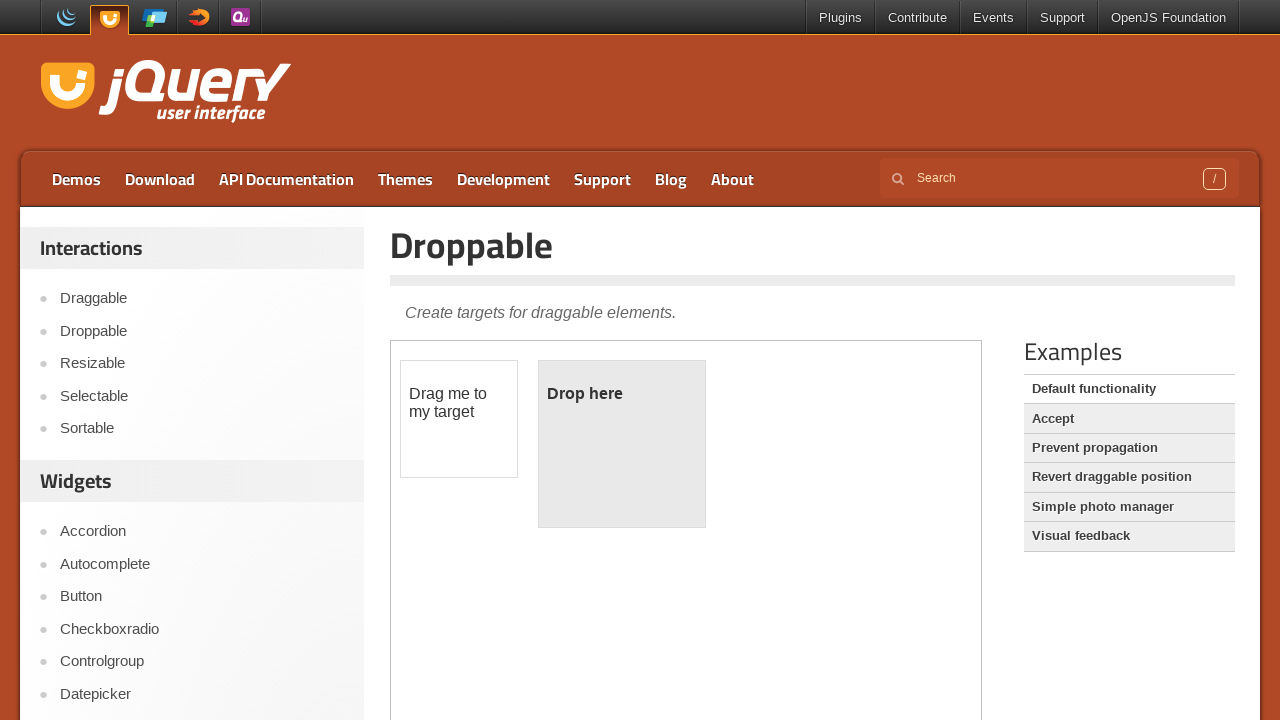

Located the draggable source element
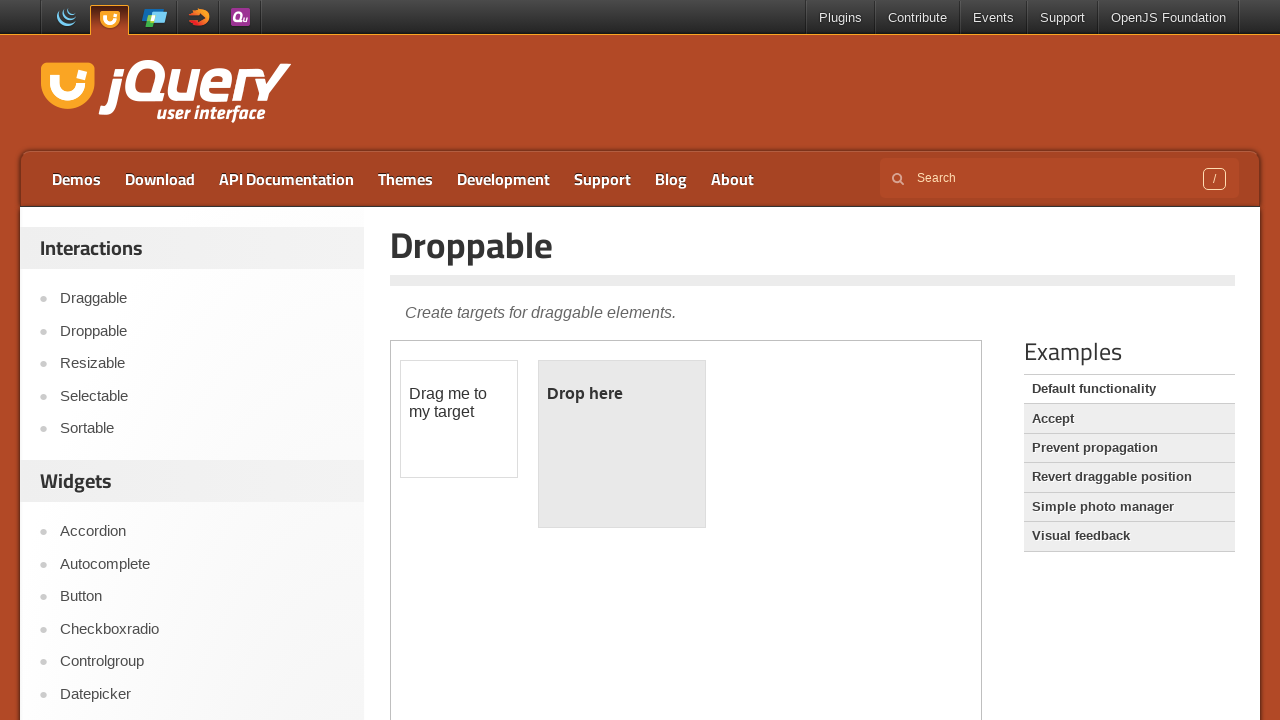

Located the droppable target element
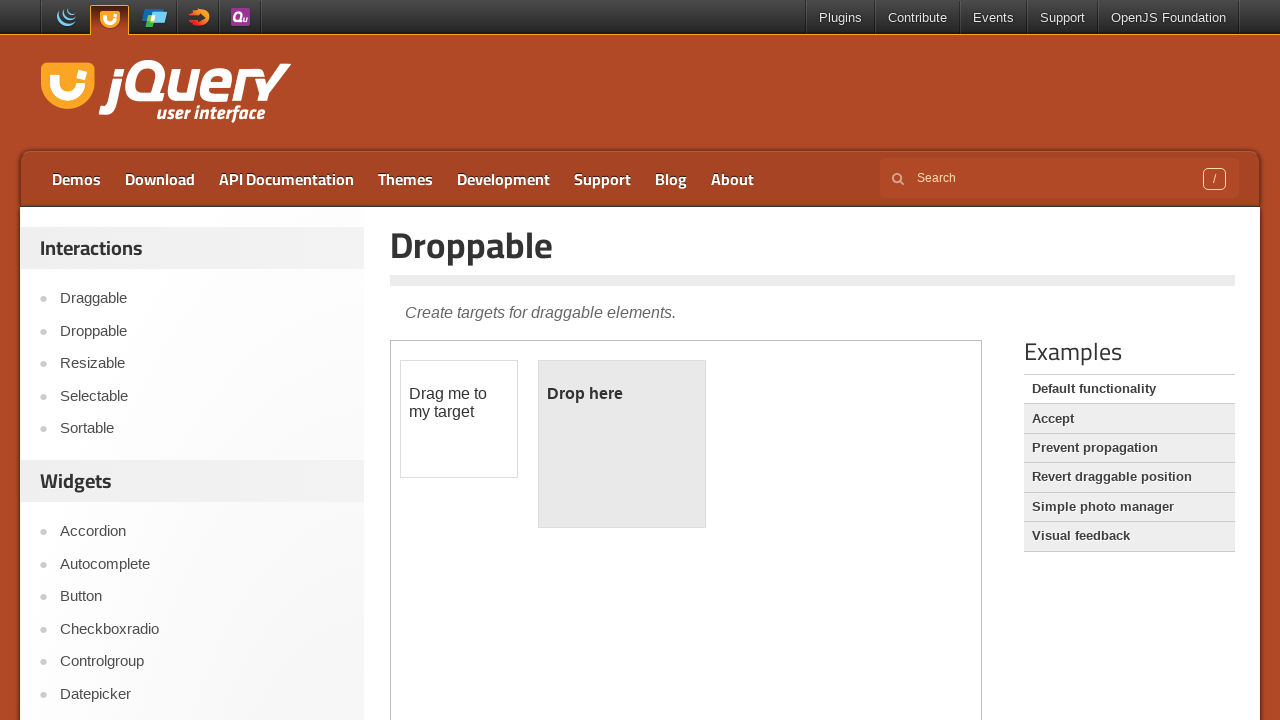

Successfully dragged element from source to target location at (622, 444)
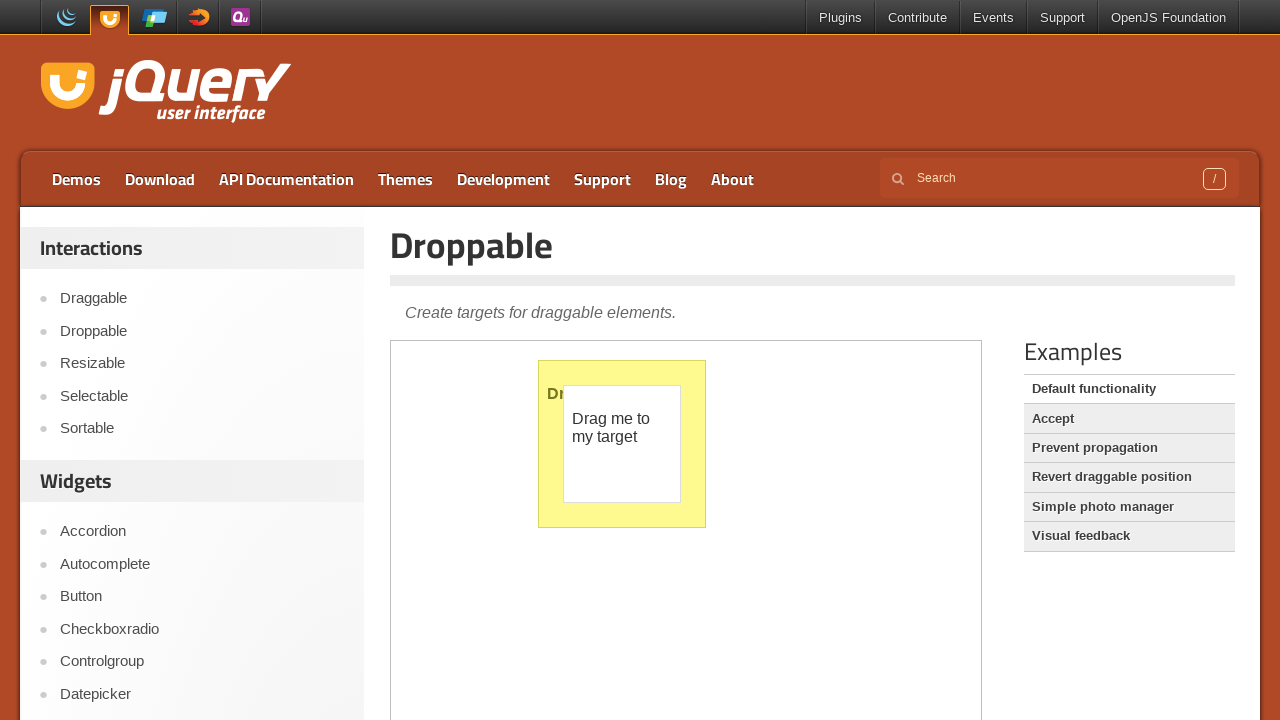

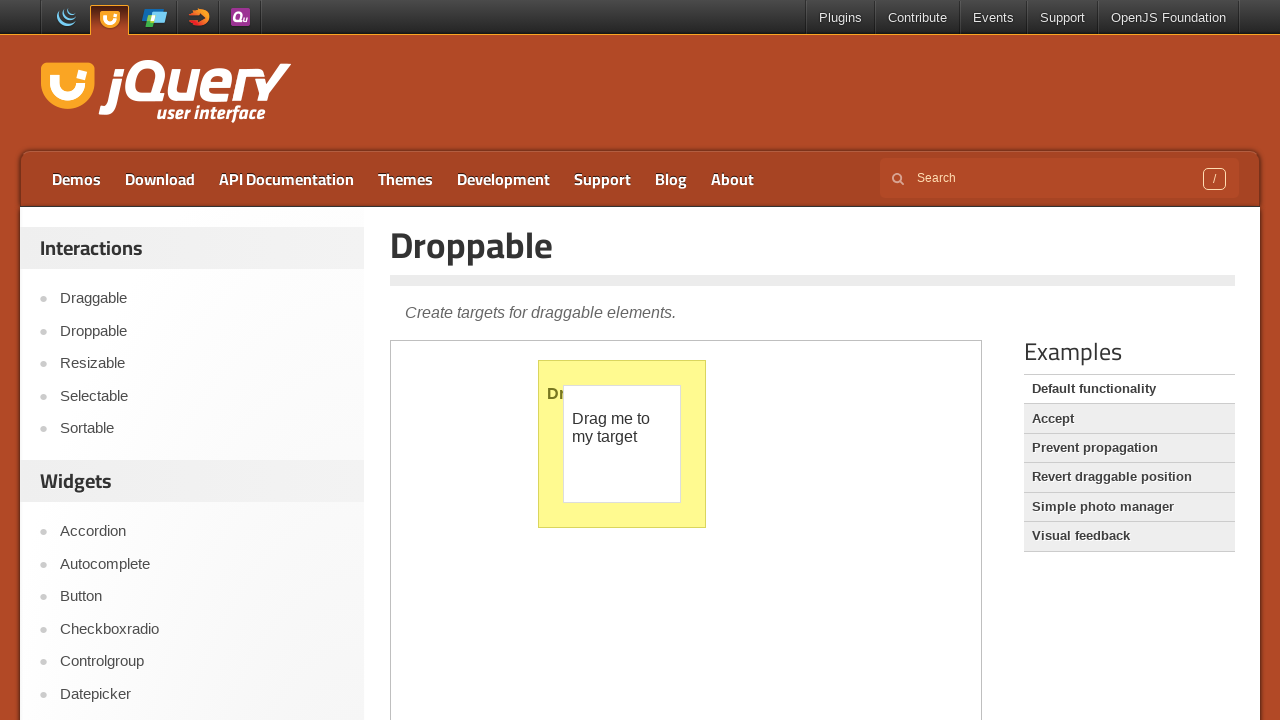